Tests horizontal scrolling functionality on Flipkart by scrolling to the rightmost edge of the page and then back to the left using JavaScript execution.

Starting URL: https://www.flipkart.com/

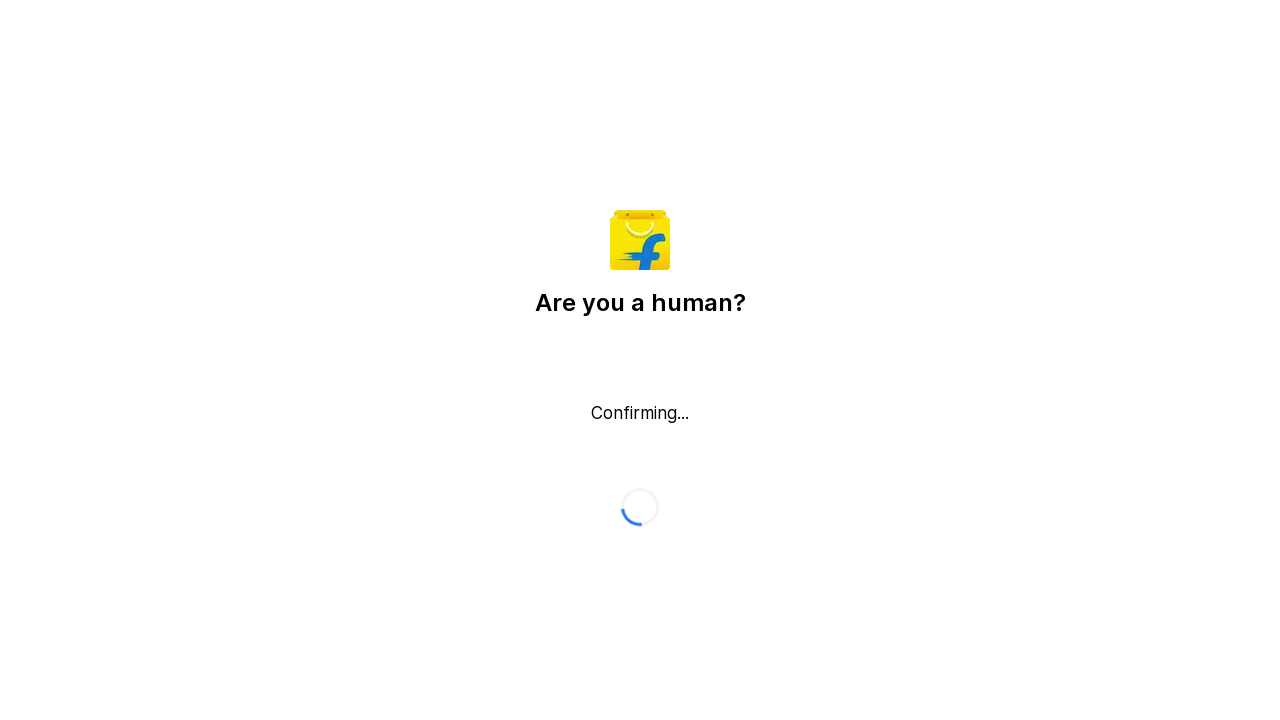

Scrolled horizontally to the rightmost edge of the page using JavaScript
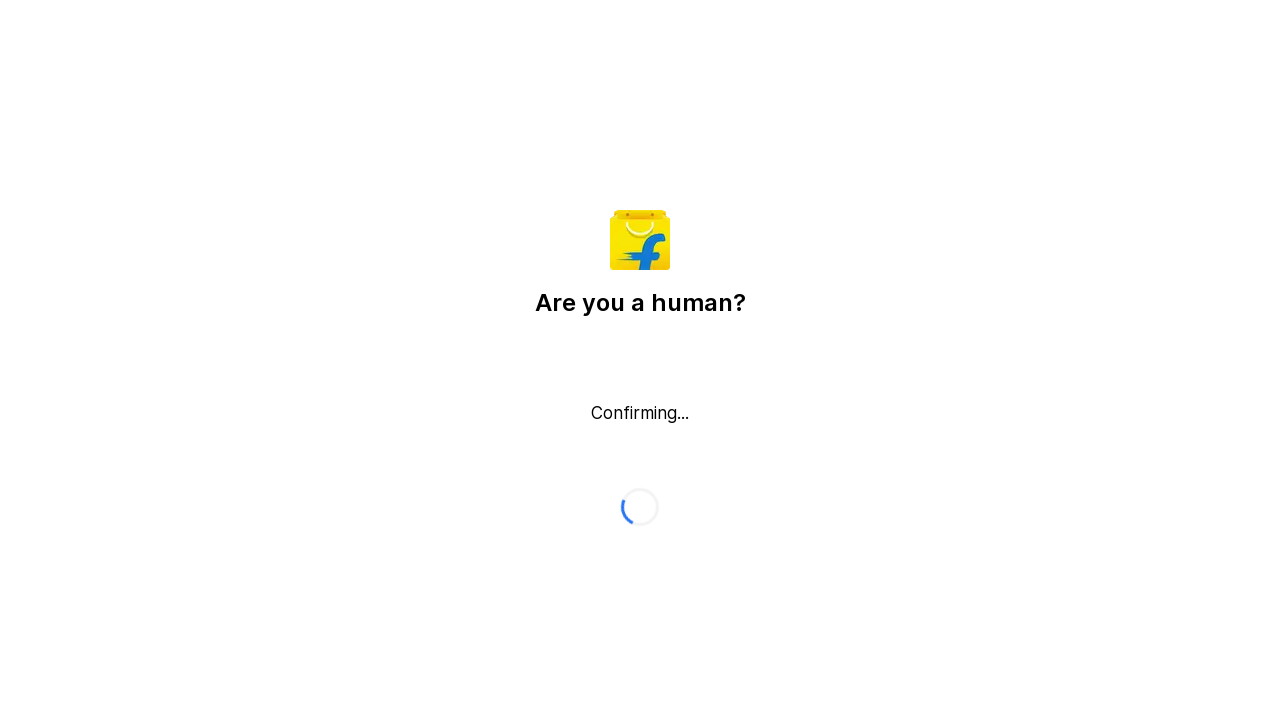

Waited 2 seconds for scroll animation to complete
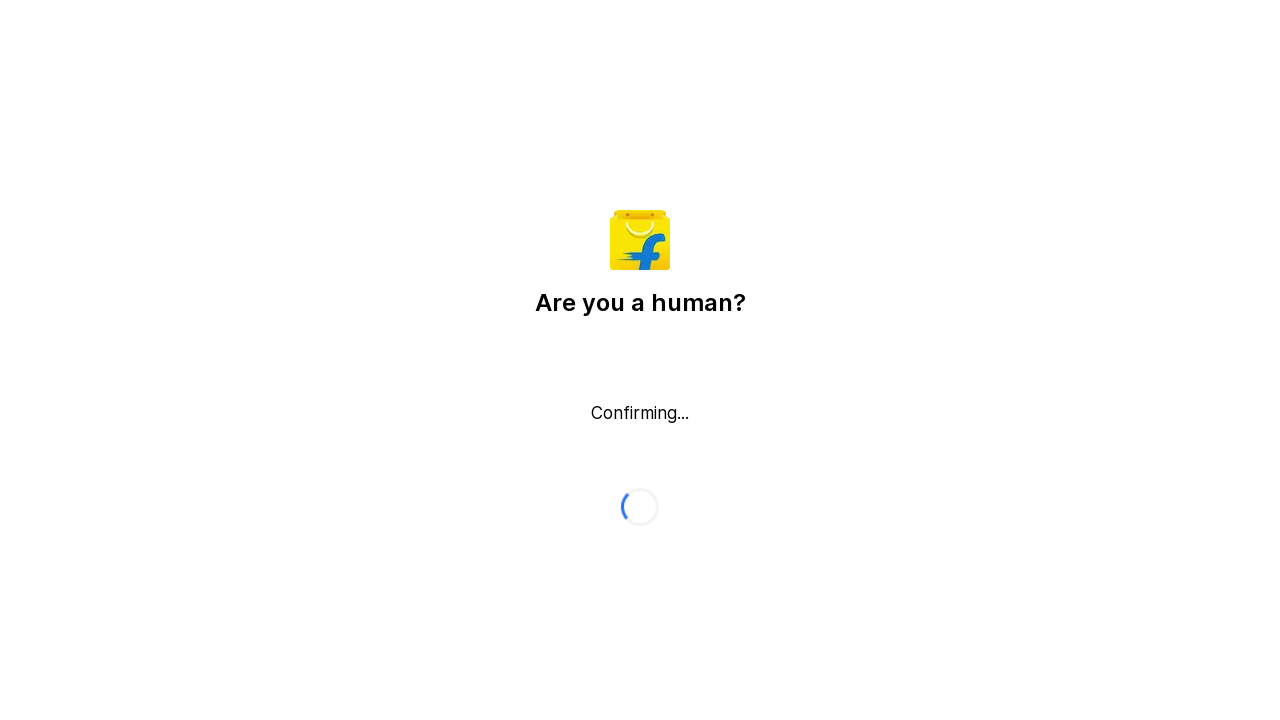

Scrolled horizontally back to the leftmost edge of the page using JavaScript
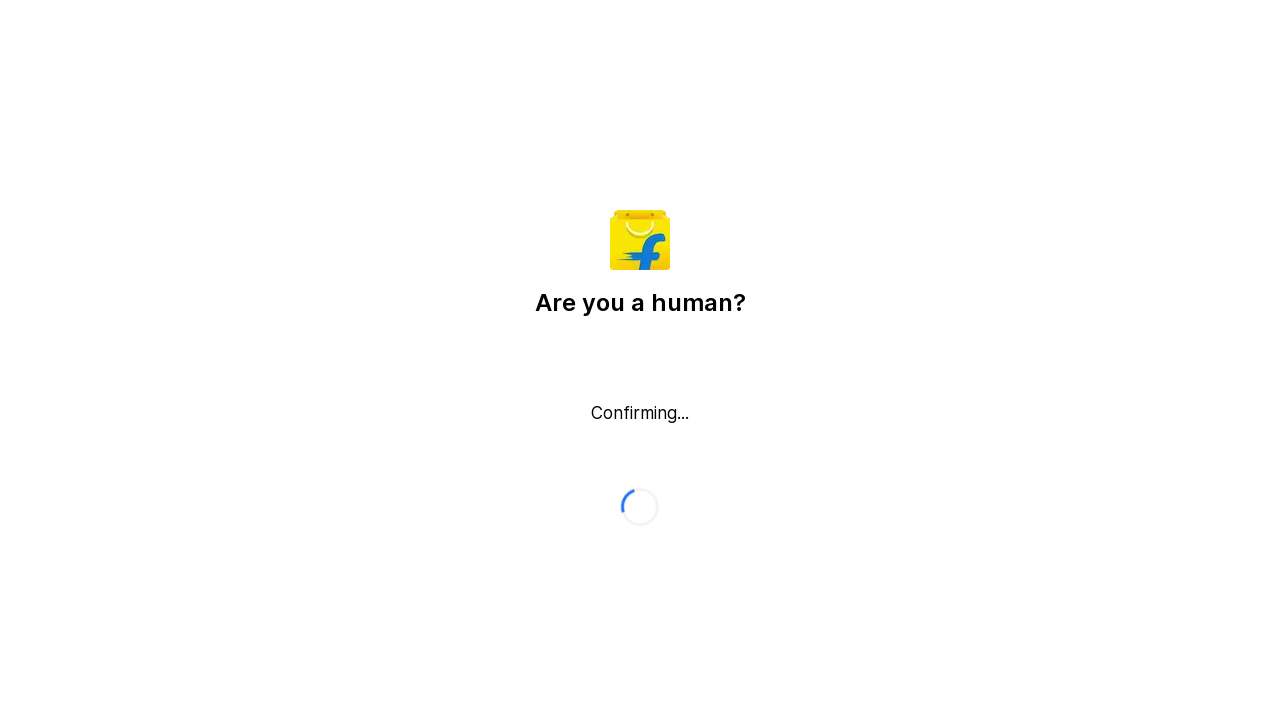

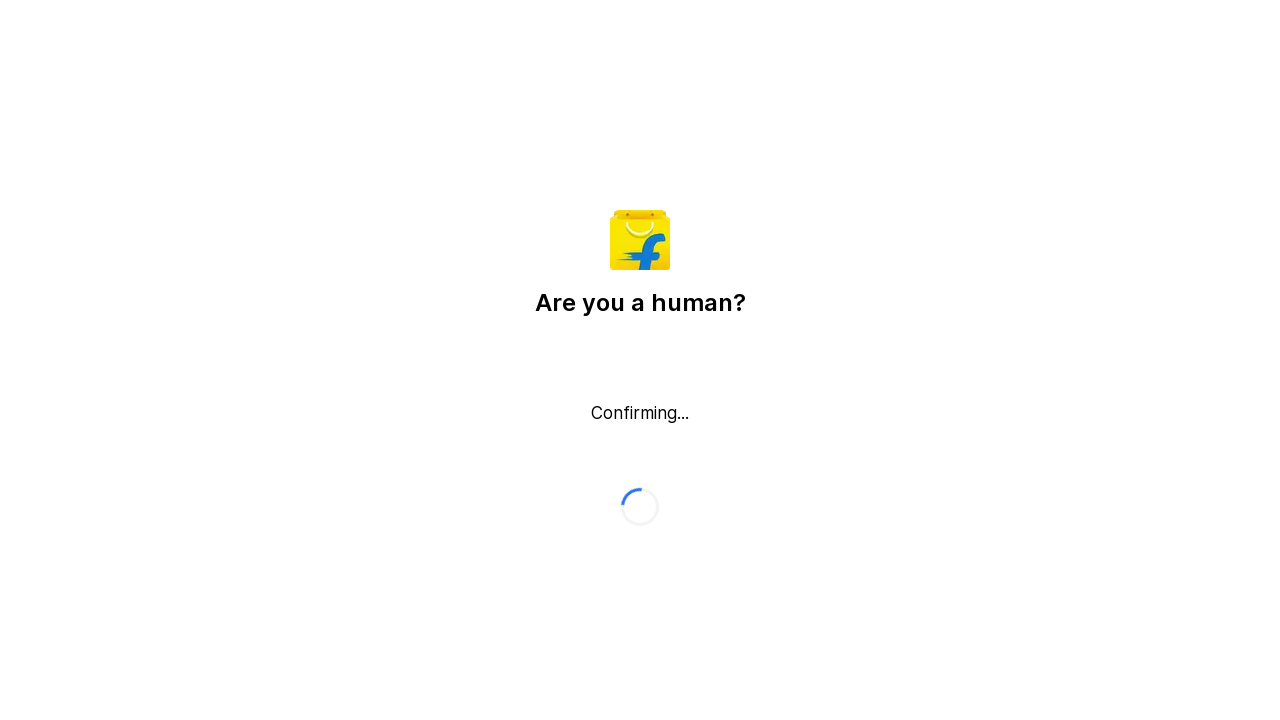